Tests checkbox functionality by clicking to check and uncheck a checkbox, verifying its state, and counting total checkboxes on the page

Starting URL: https://rahulshettyacademy.com/AutomationPractice/

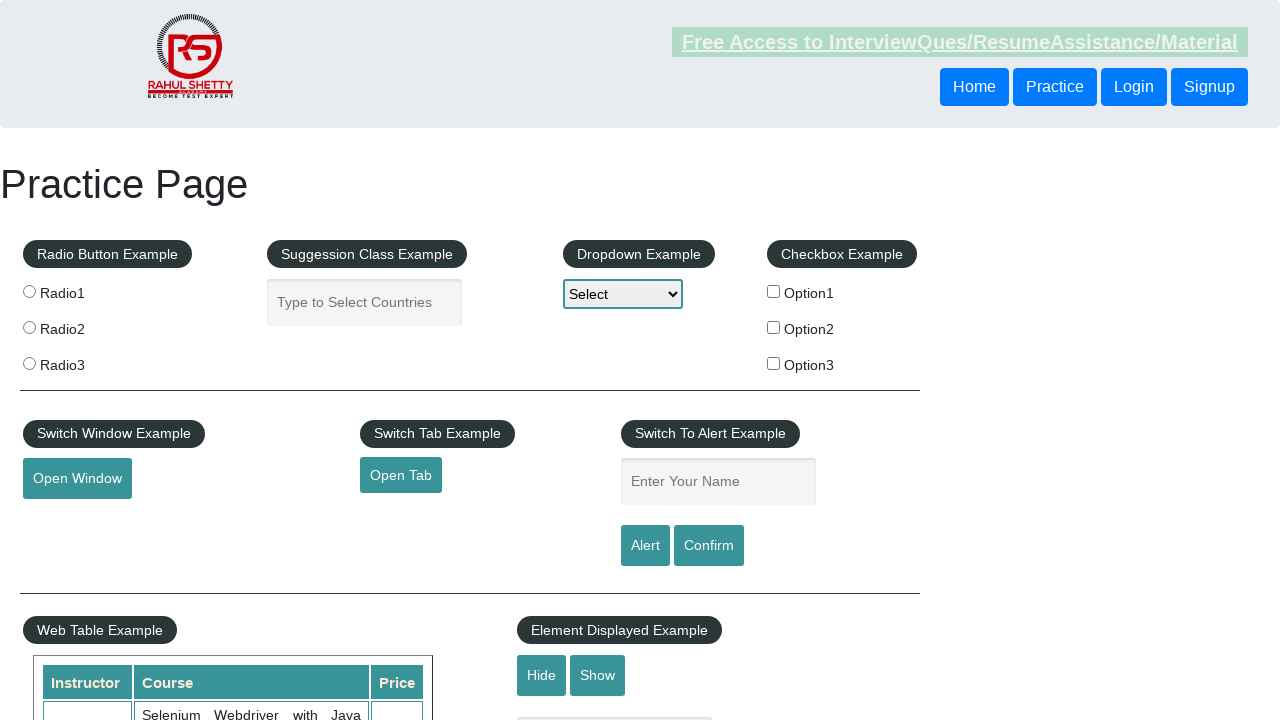

Clicked checkbox #checkBoxOption1 to check it at (774, 291) on #checkBoxOption1
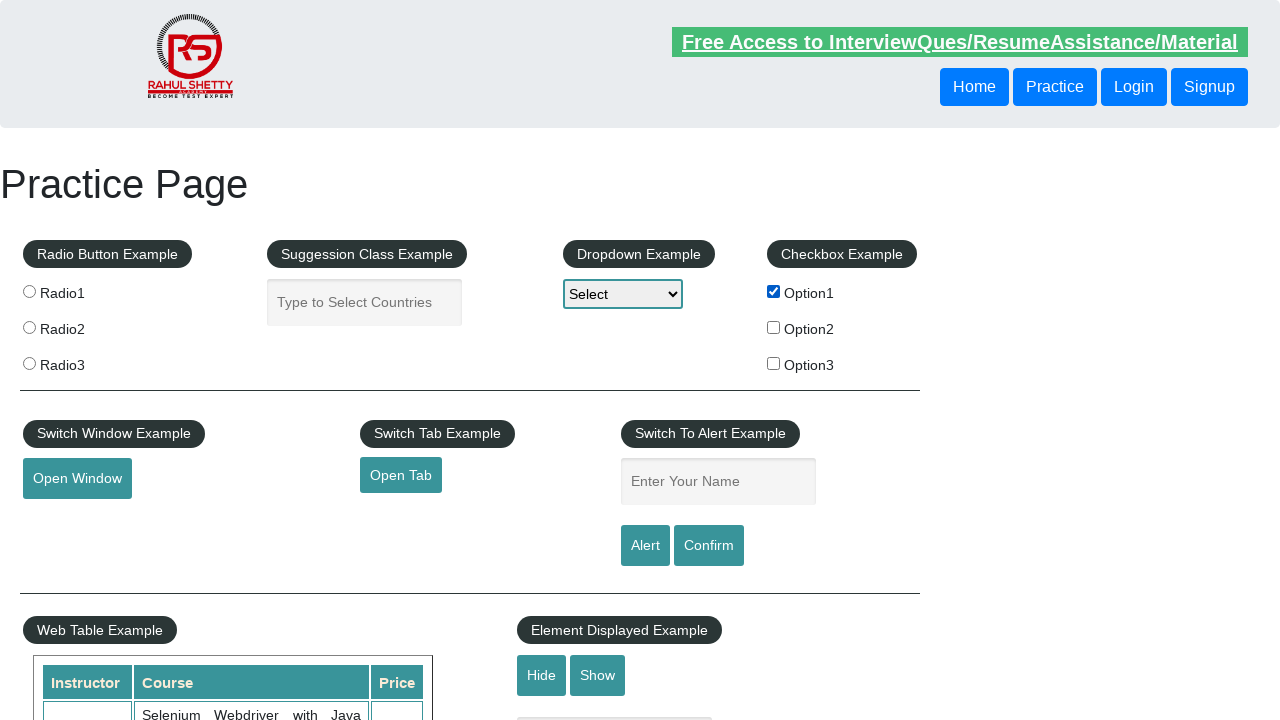

Verified that checkbox #checkBoxOption1 is checked
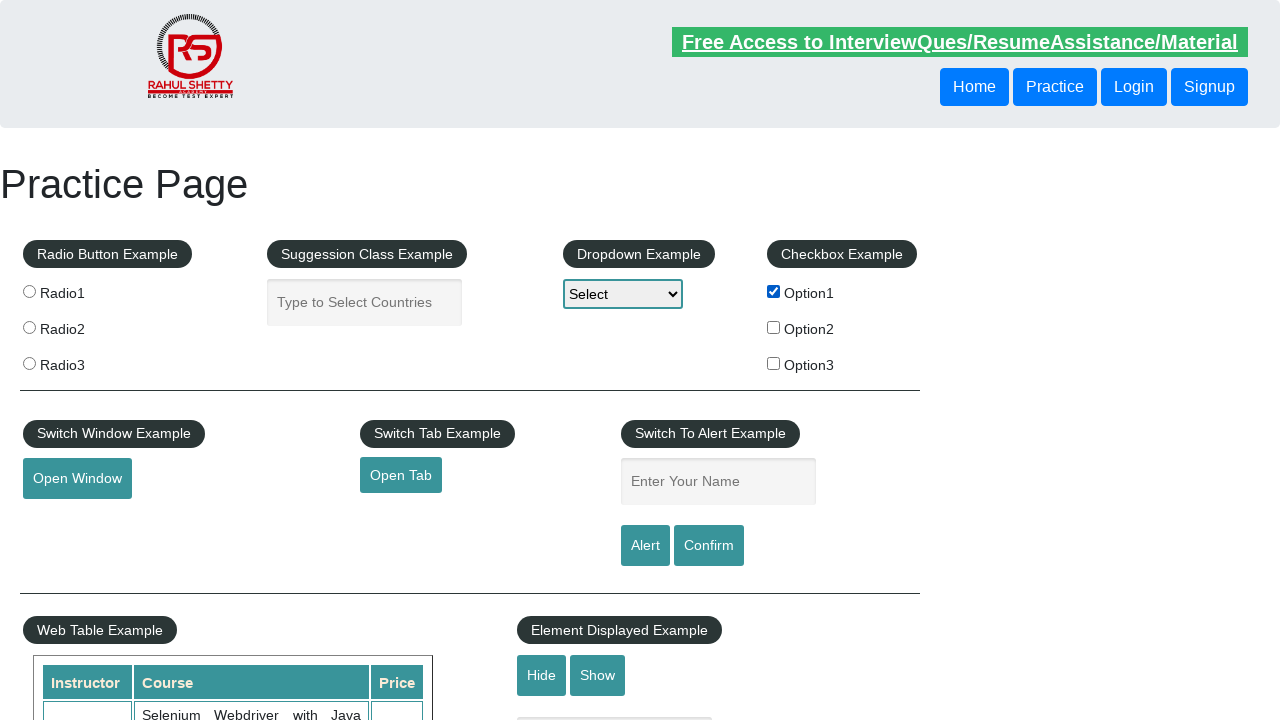

Clicked checkbox #checkBoxOption1 again to uncheck it at (774, 291) on #checkBoxOption1
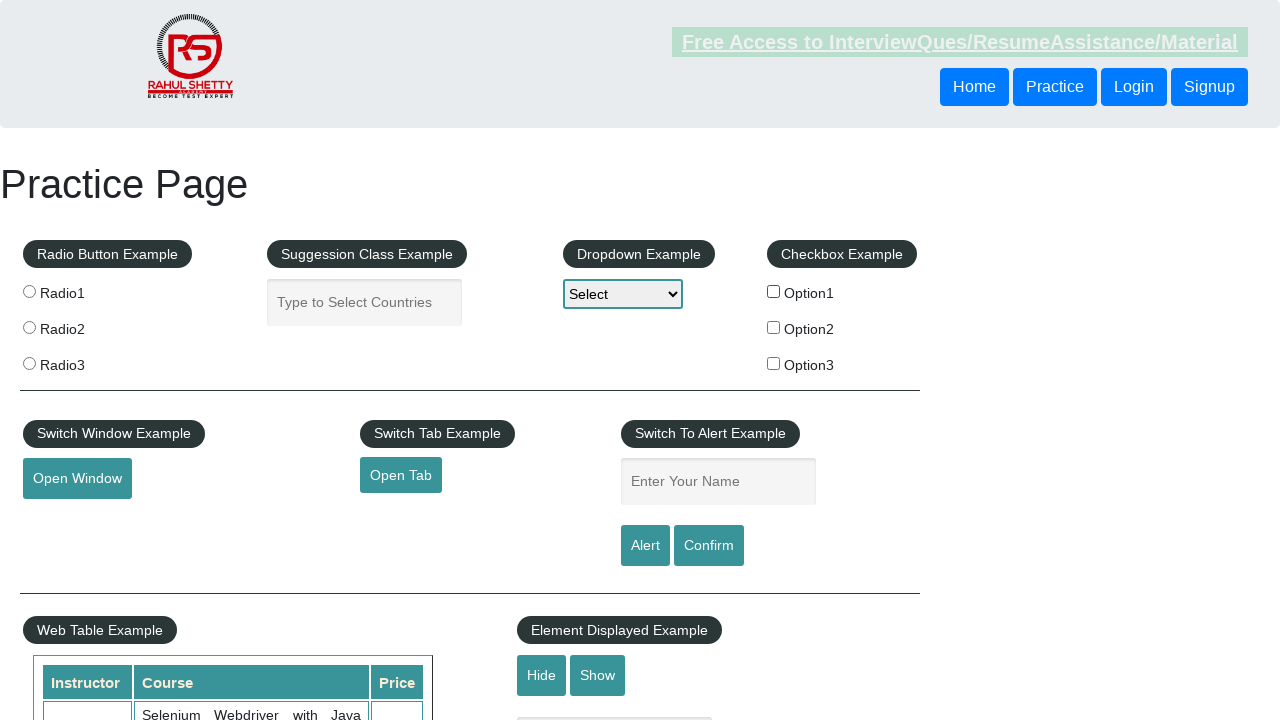

Verified that checkbox #checkBoxOption1 is unchecked
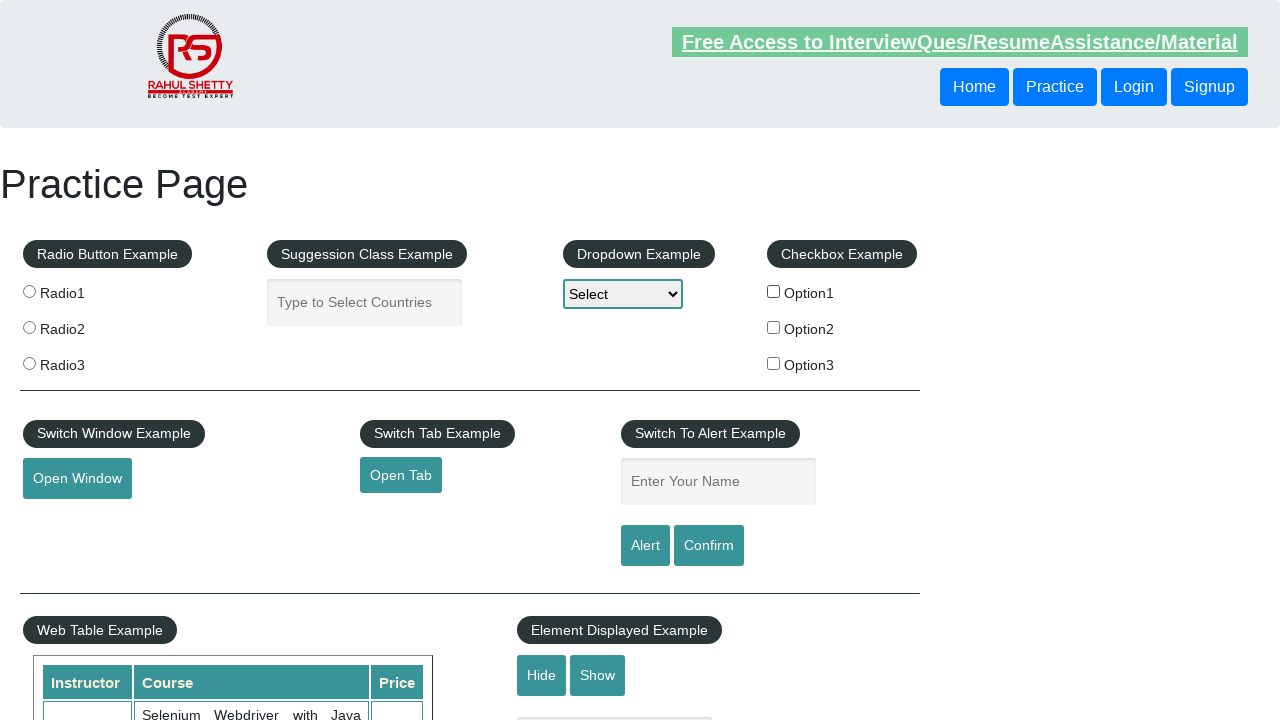

Counted total checkboxes on the page: 3
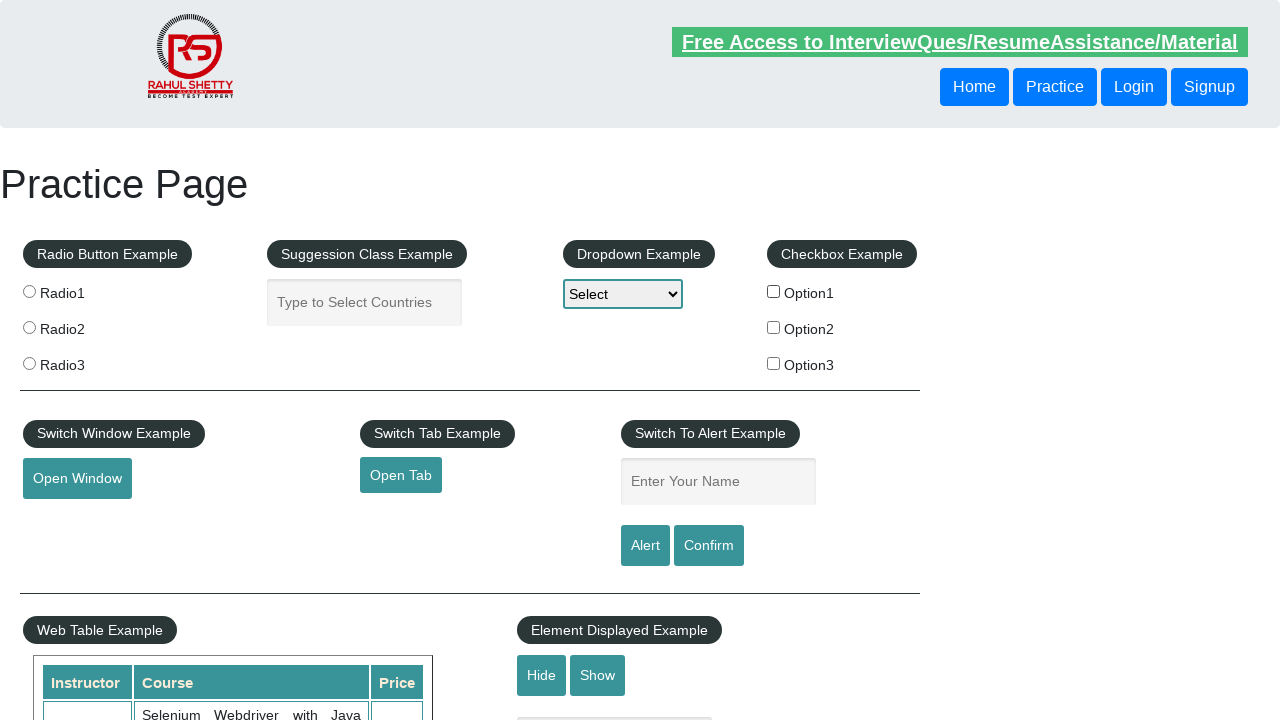

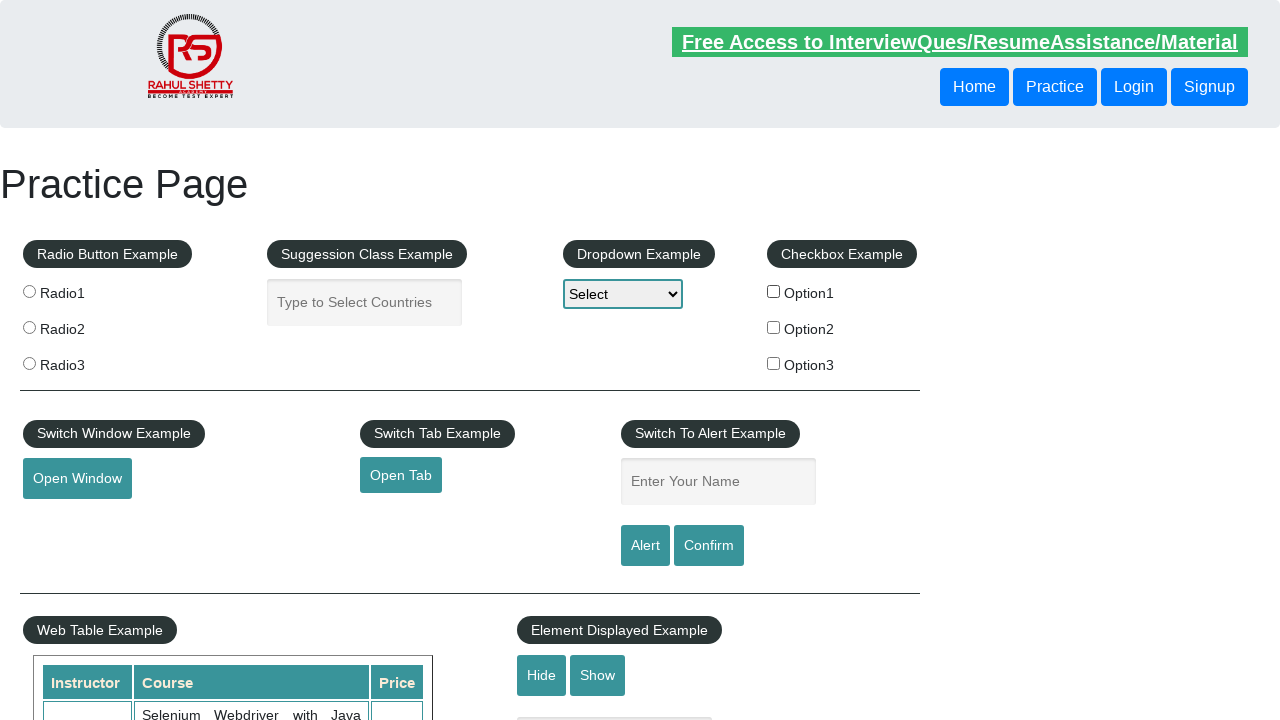